Navigates to Walmart website and verifies the page loads by checking the title

Starting URL: https://walmart.com

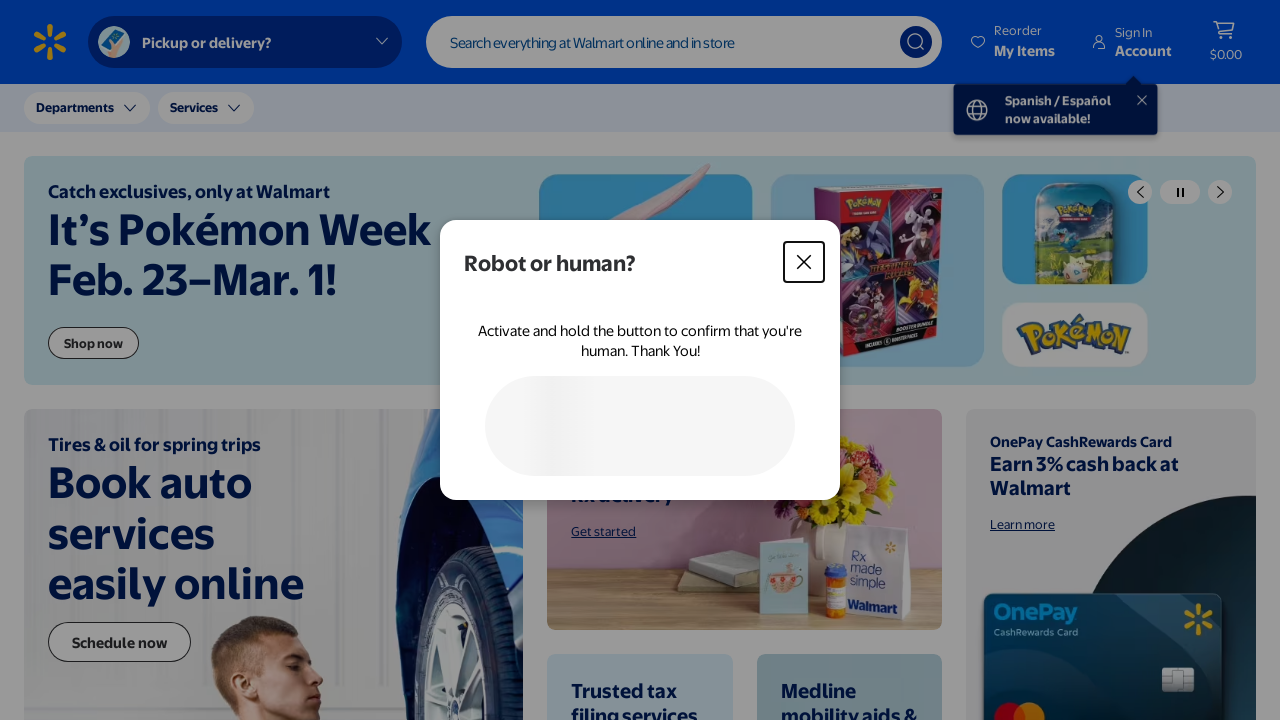

Waited for page to reach domcontentloaded state
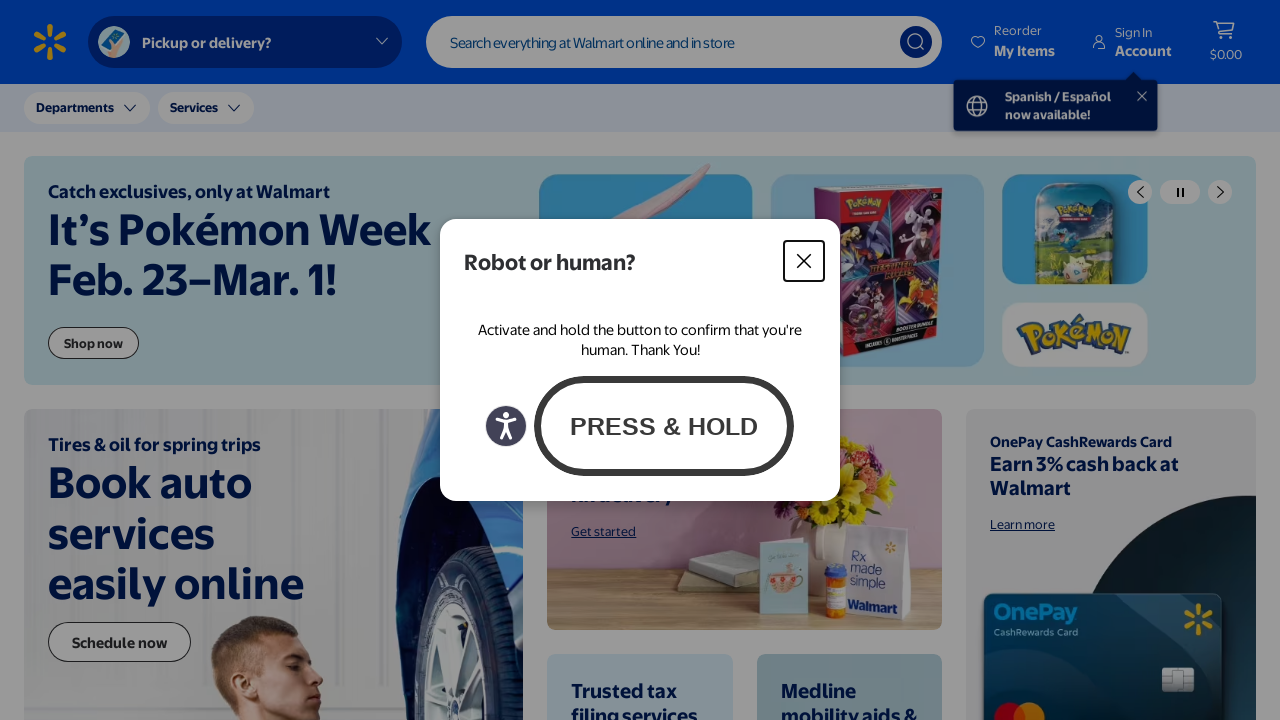

Retrieved page title
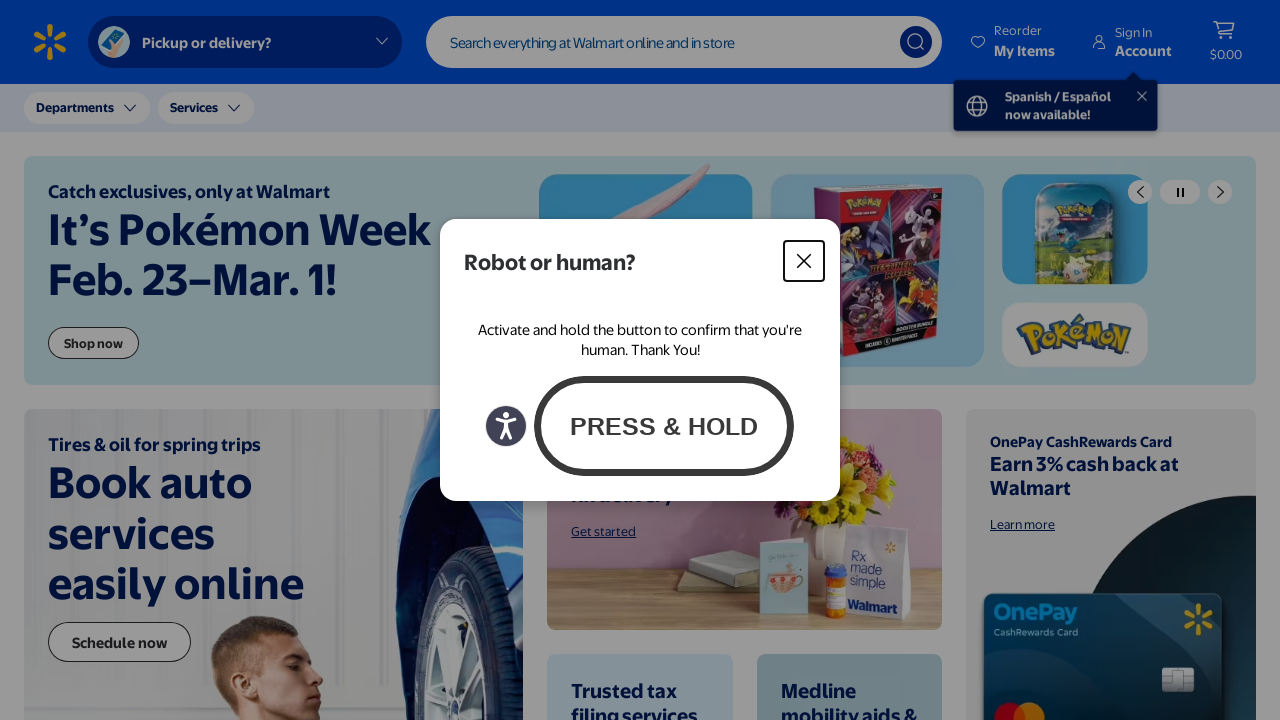

Verified page title is not empty
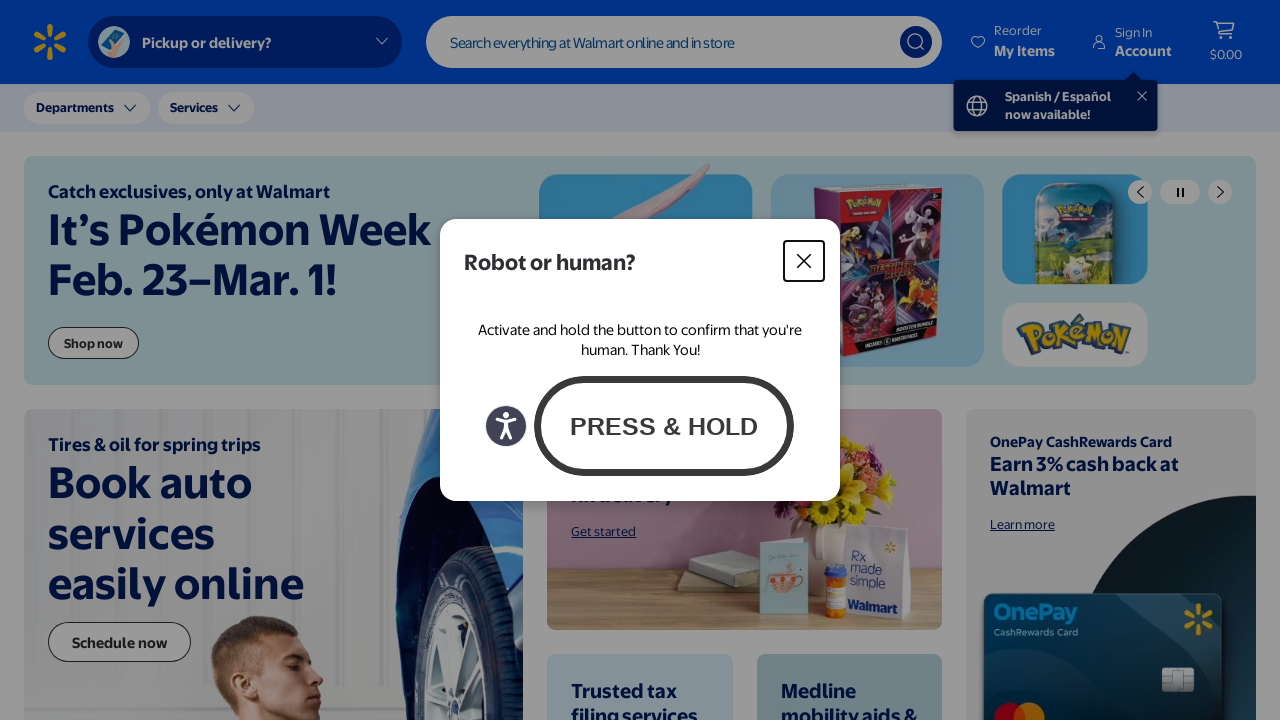

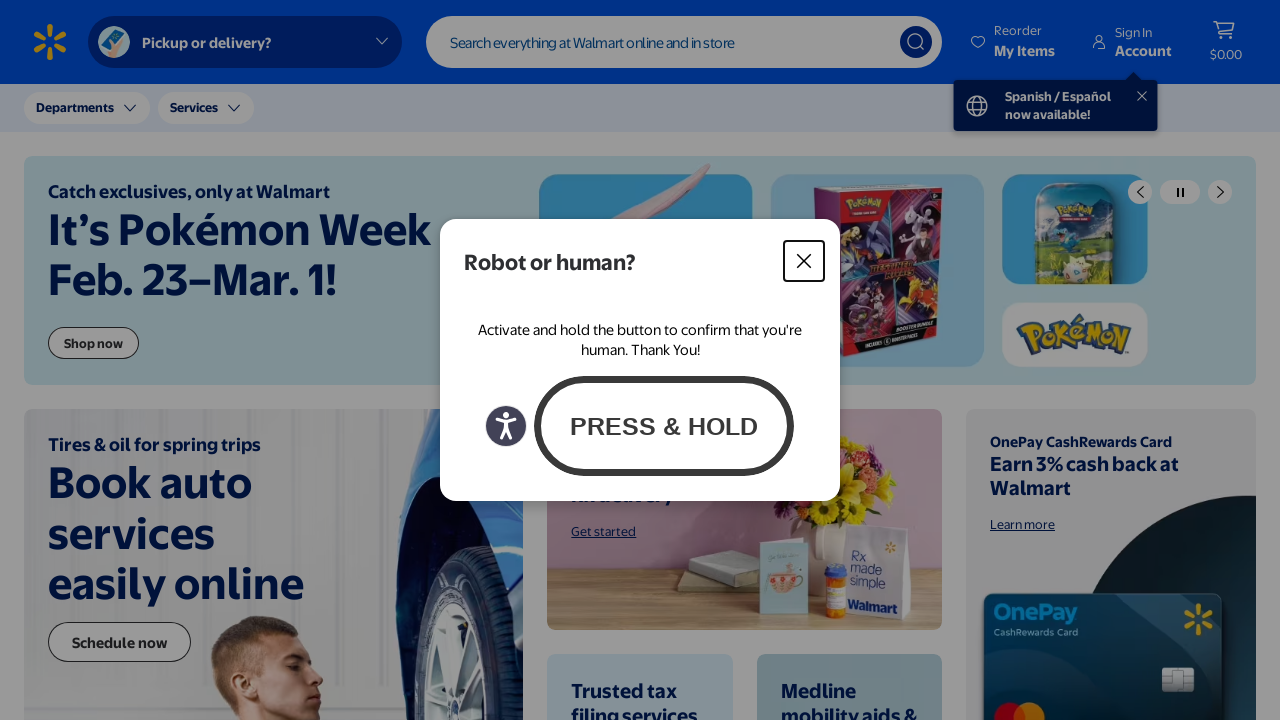